Tests sorting items by price from low to high

Starting URL: https://www.saucedemo.com/

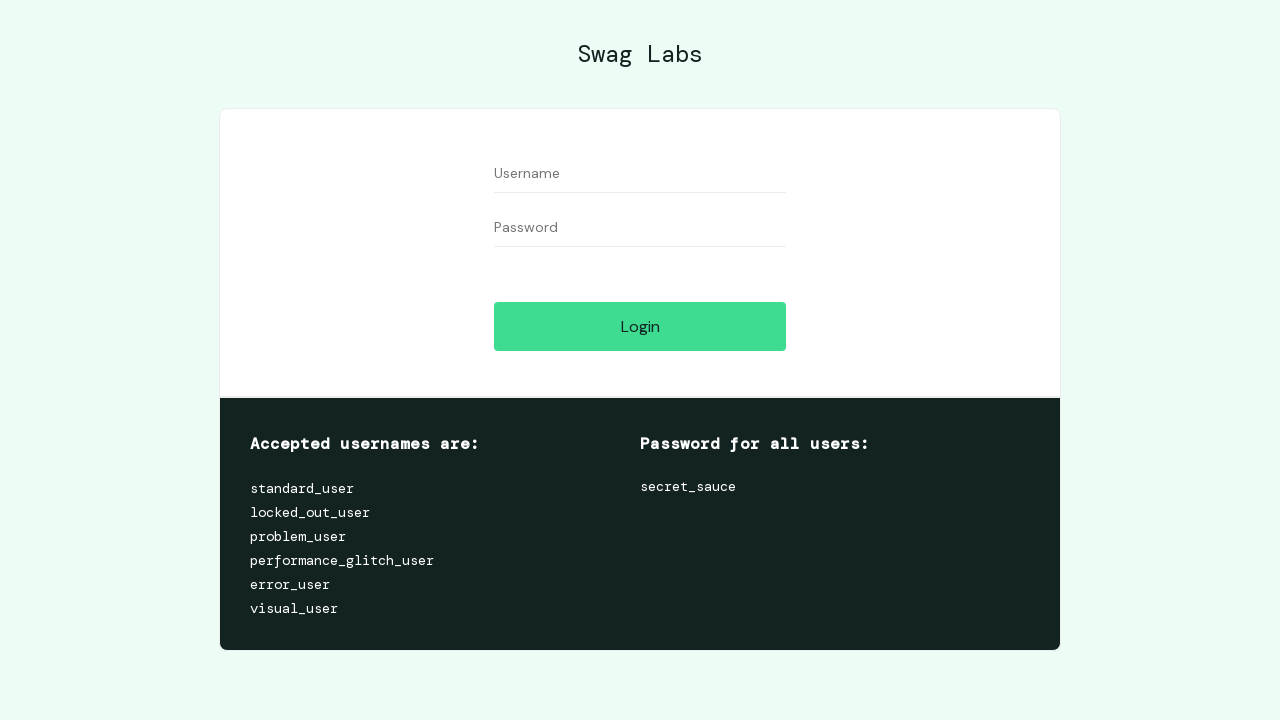

Filled username field with 'standard_user' on #user-name
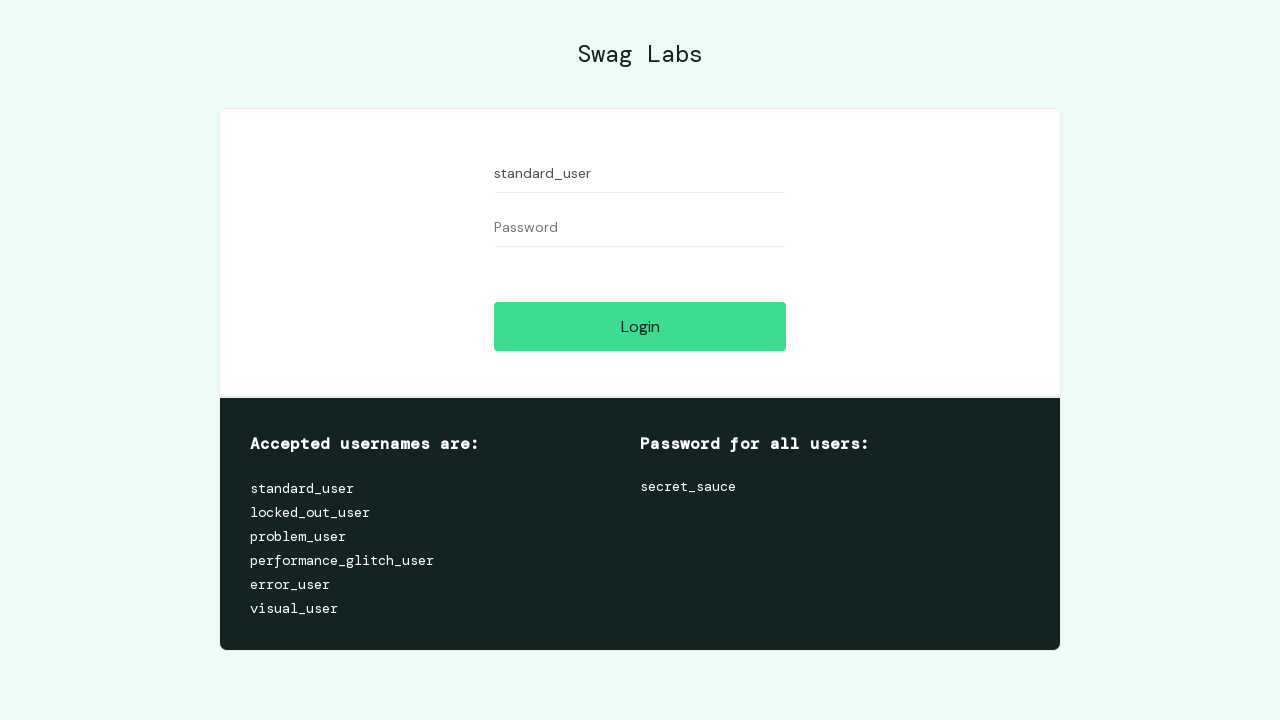

Filled password field with 'secret_sauce' on #password
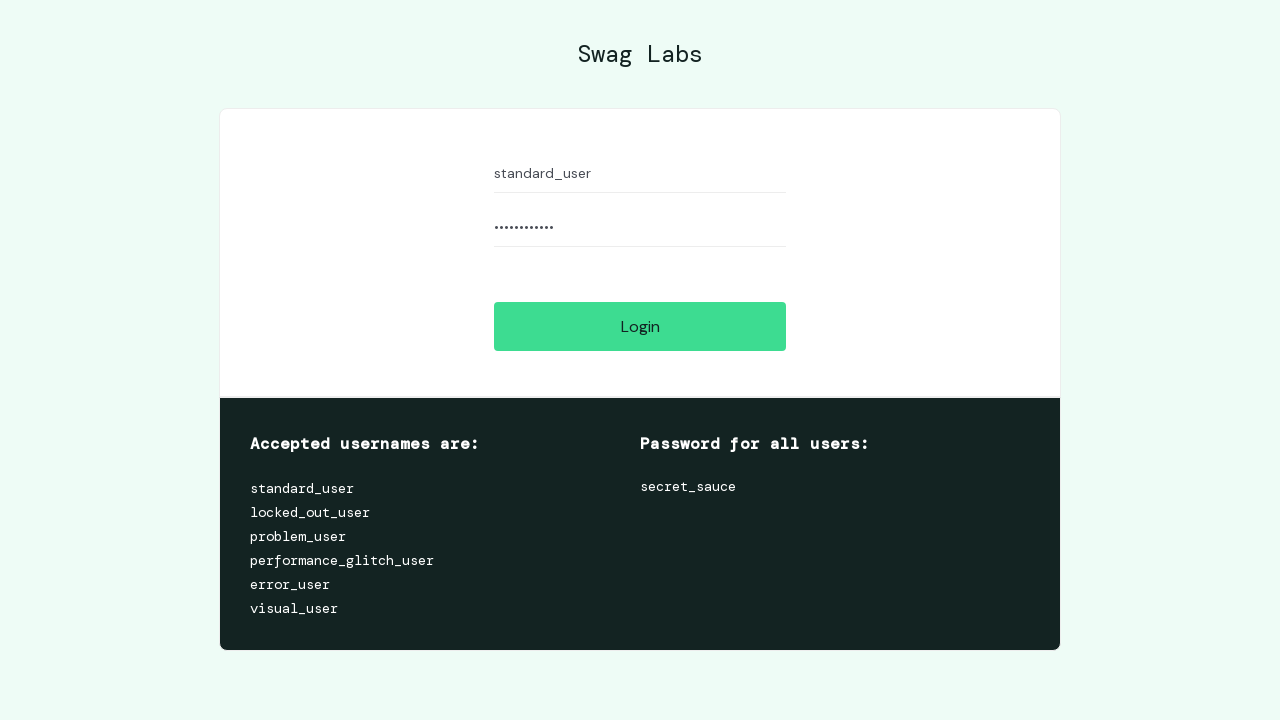

Clicked login button at (640, 326) on #login-button
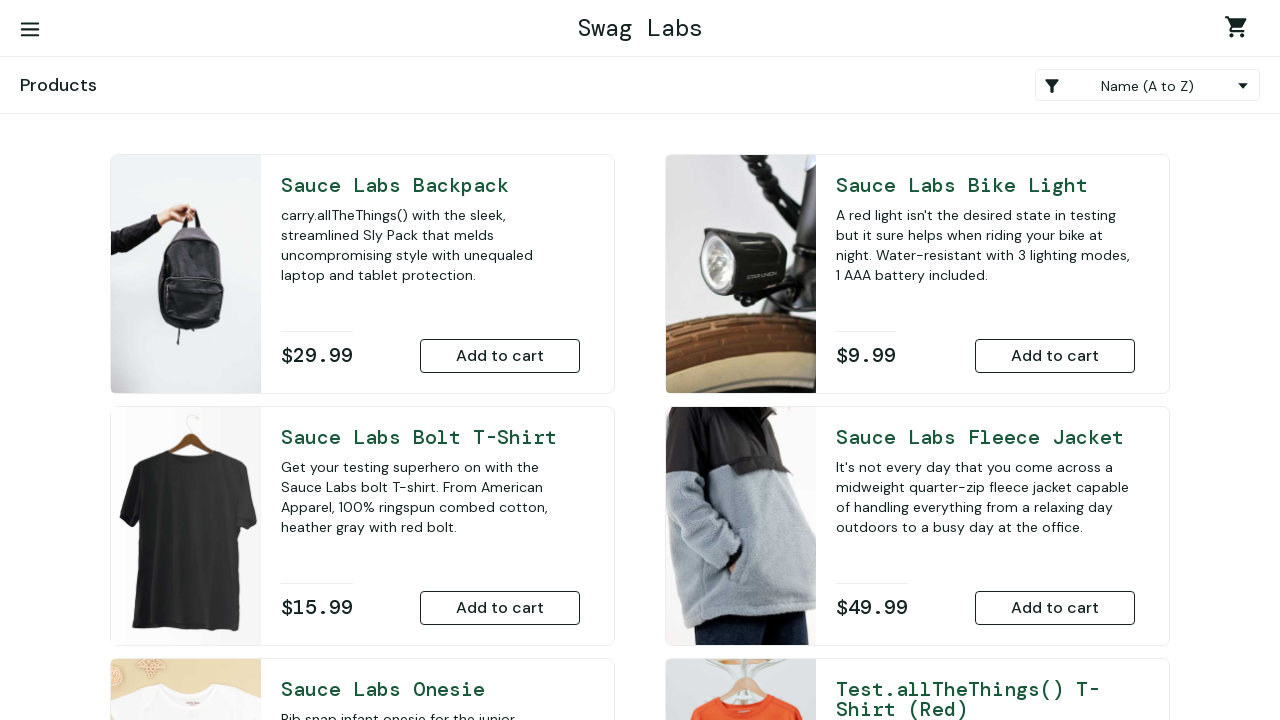

Waited for inventory page to load
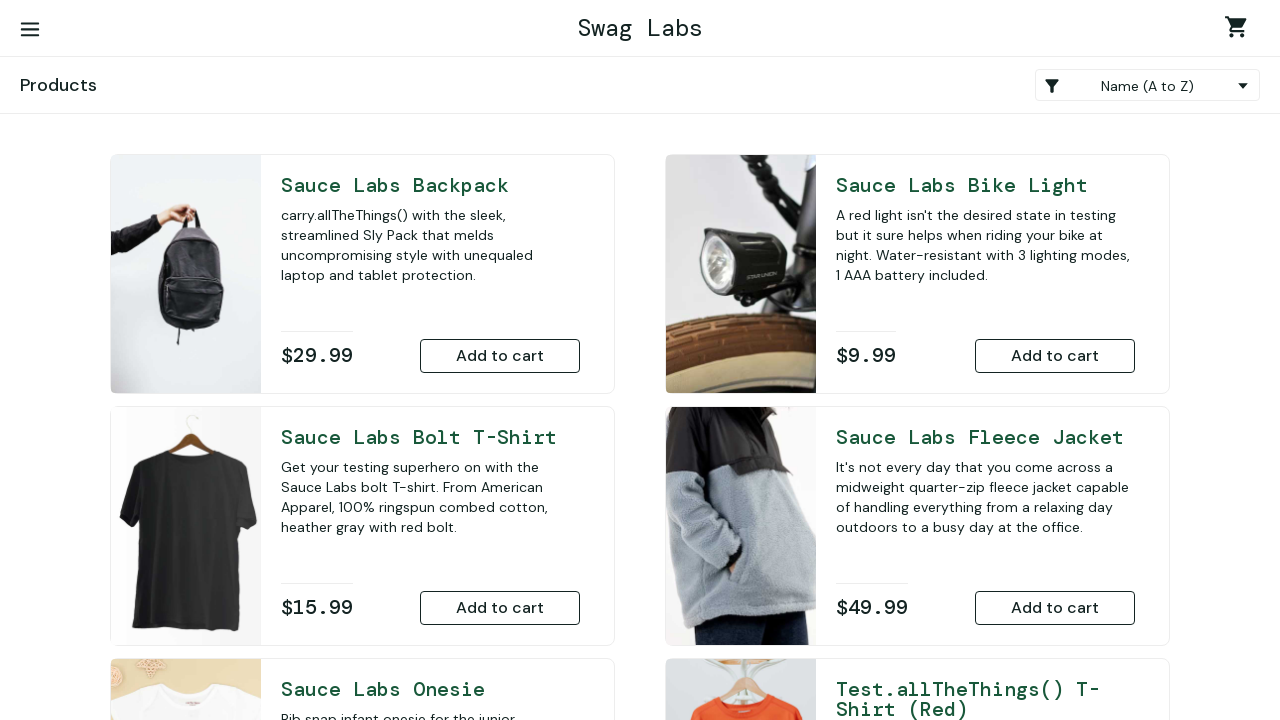

Inventory container loaded
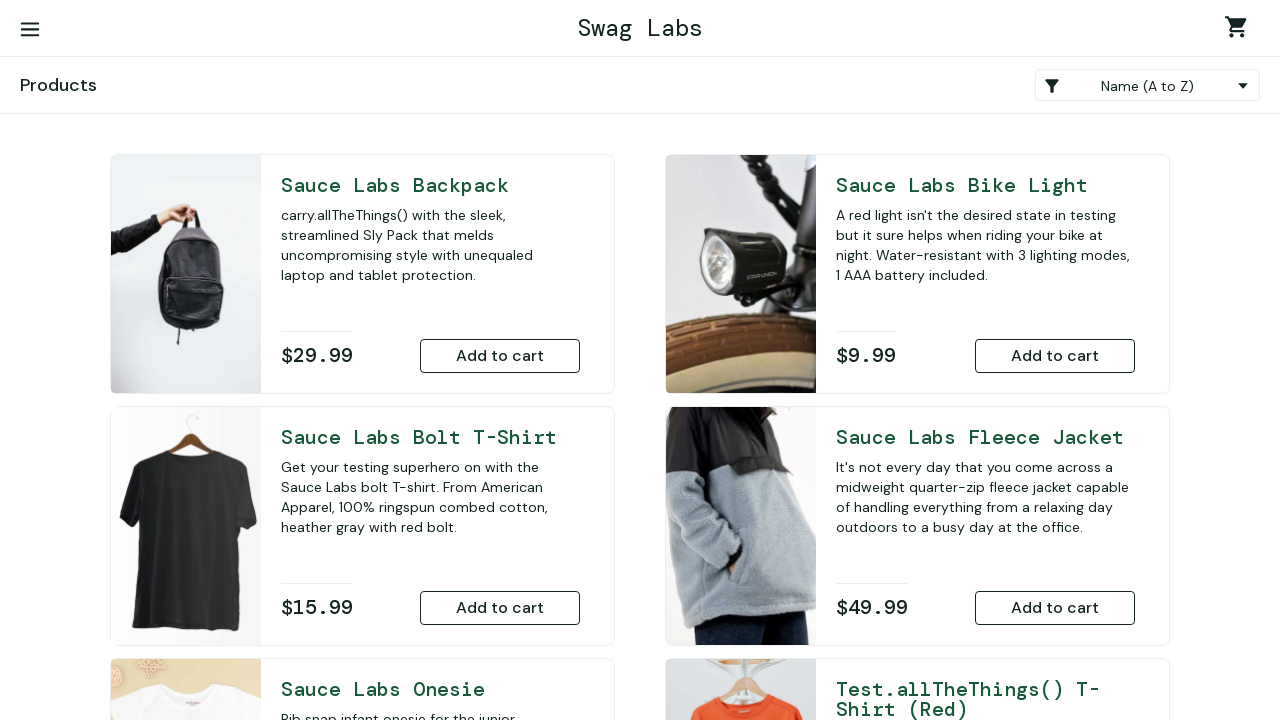

Clicked product sort dropdown at (1148, 85) on .product_sort_container
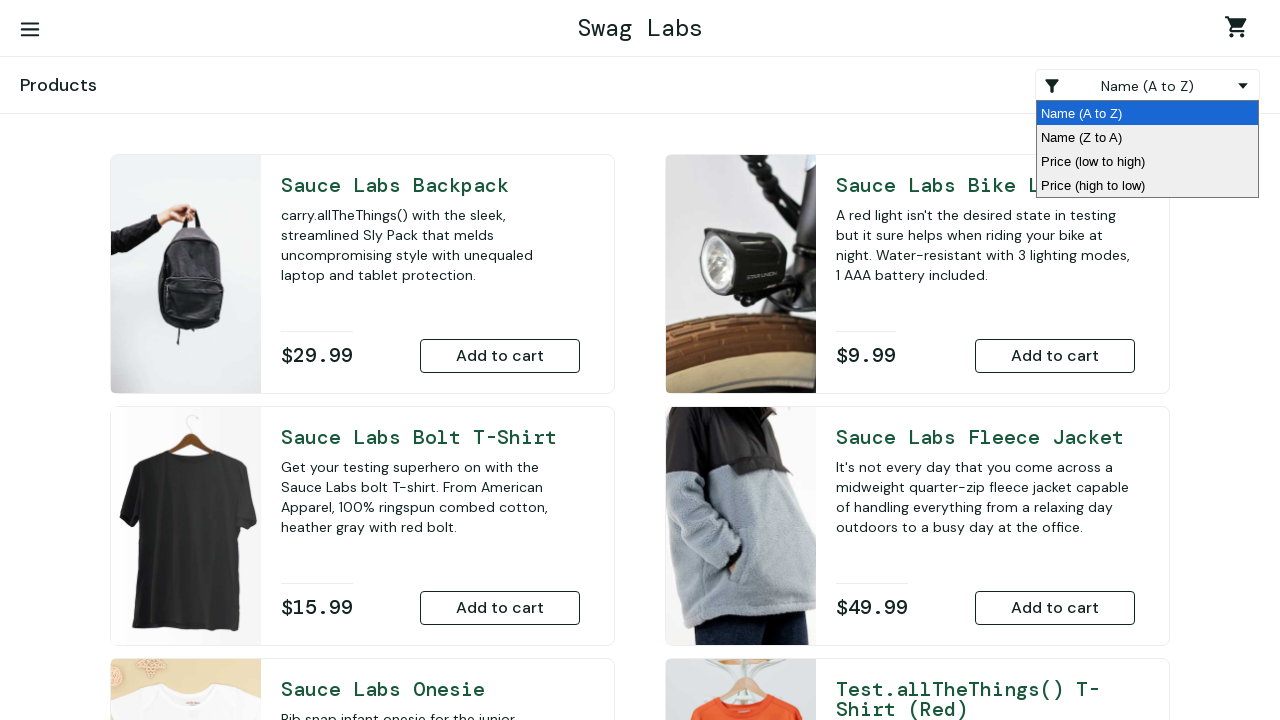

Selected 'Price (low to high)' sort option on .product_sort_container
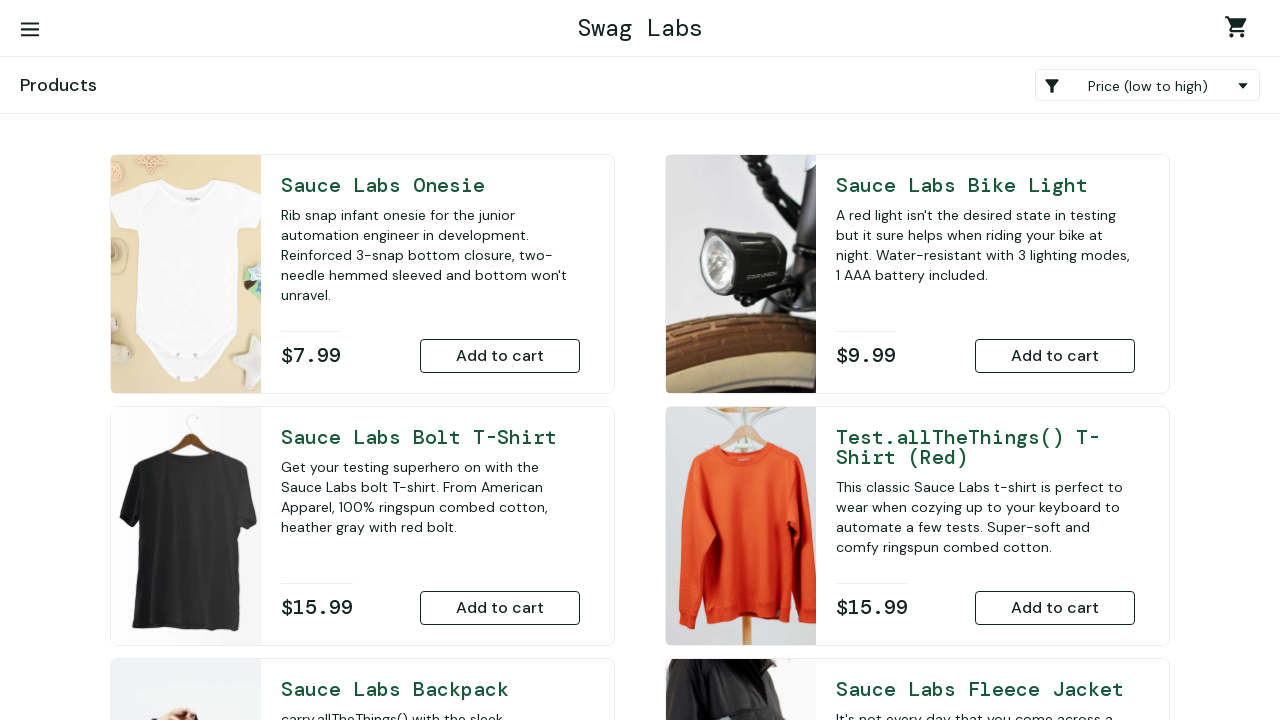

Waited for items to be sorted by price
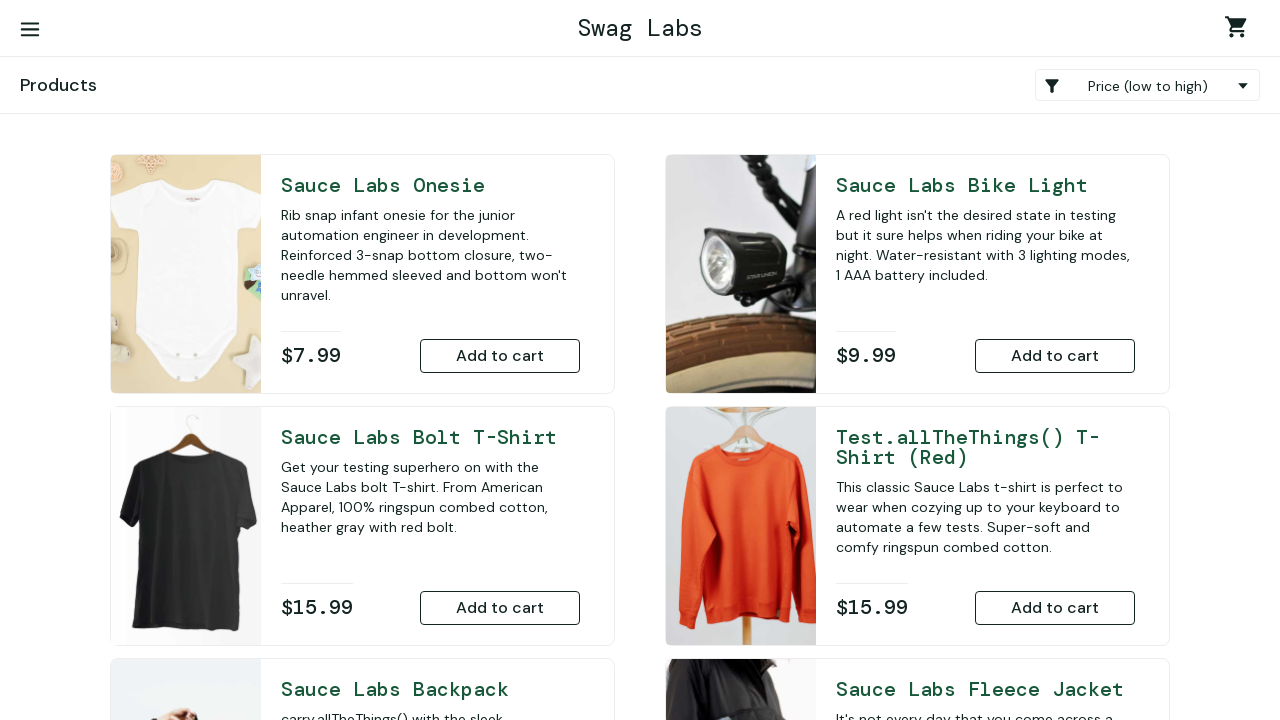

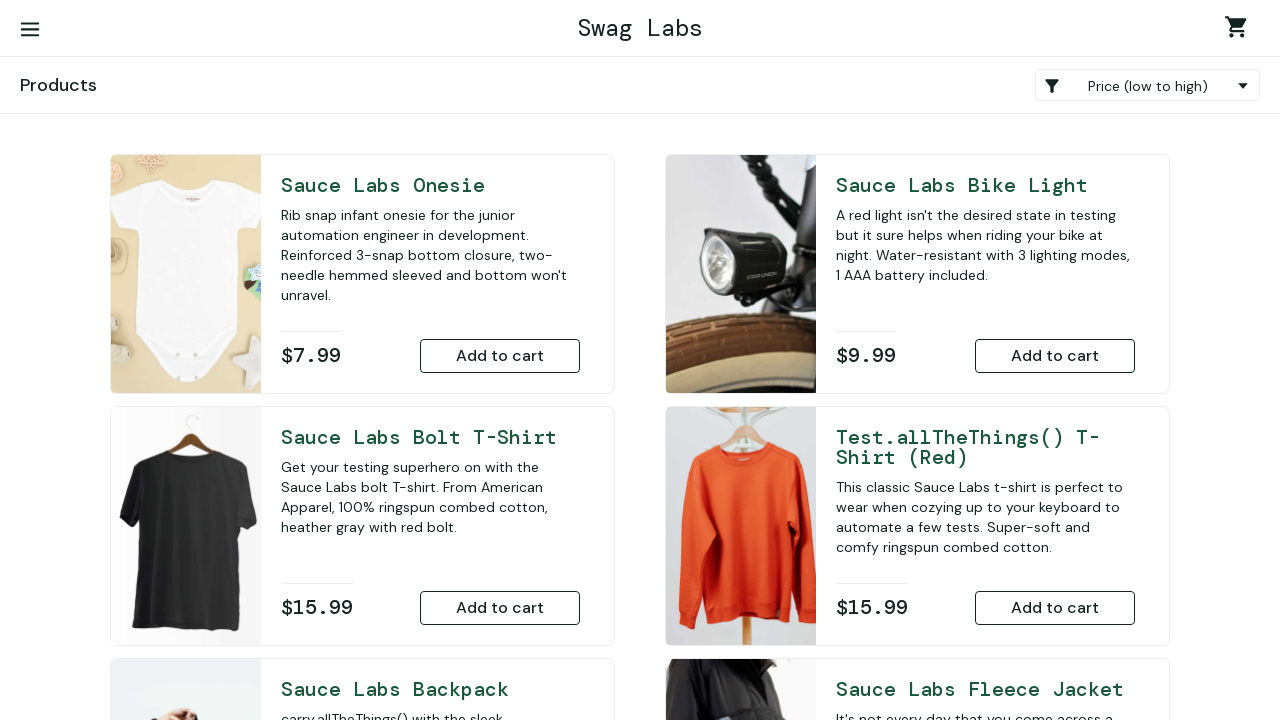